Tests checkbox functionality by navigating to the checkboxes page, clicking the first checkbox to select it, and clicking the second checkbox to unselect it.

Starting URL: https://the-internet.herokuapp.com/

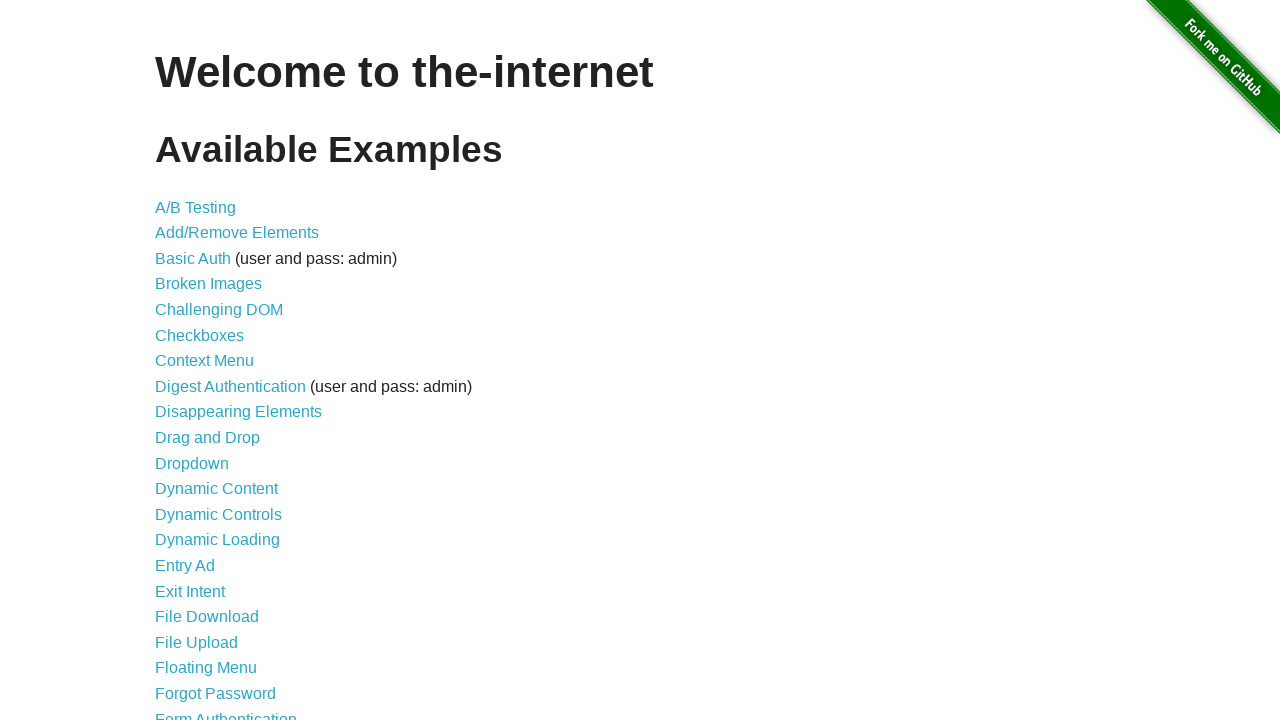

Clicked on Checkboxes link to navigate to checkbox page at (200, 335) on text=Checkboxes
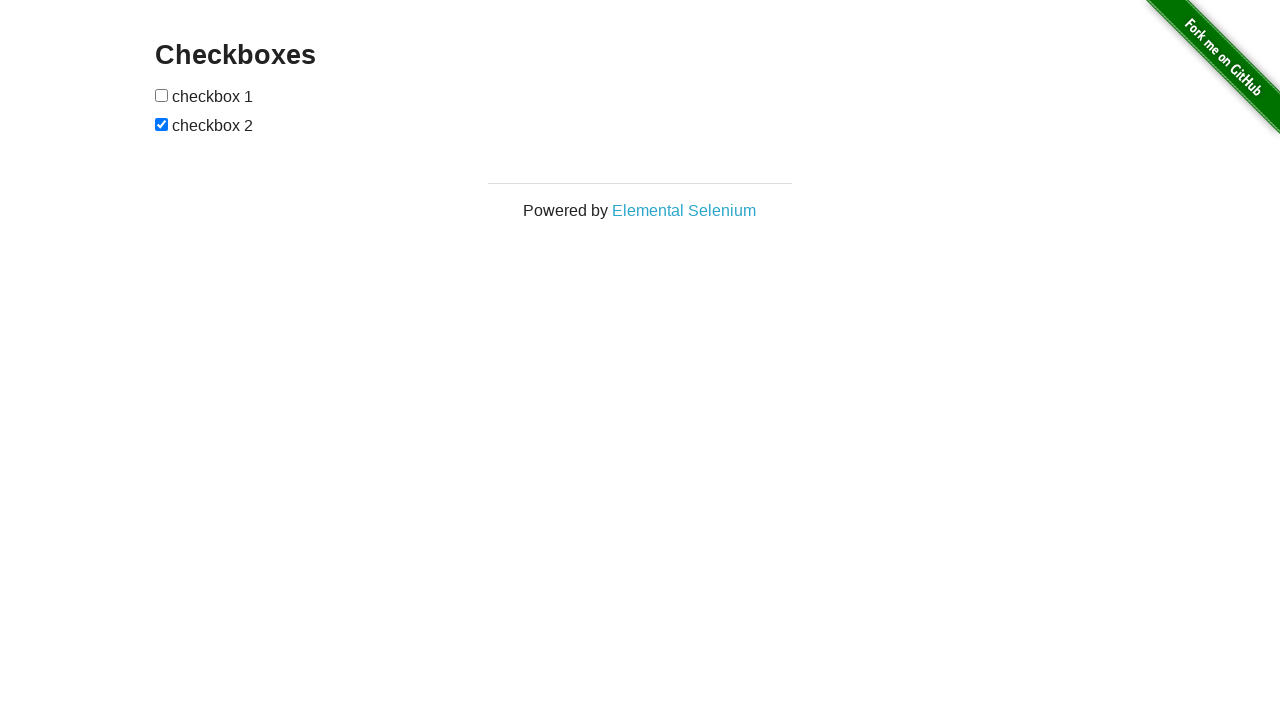

Checkbox form loaded and is visible
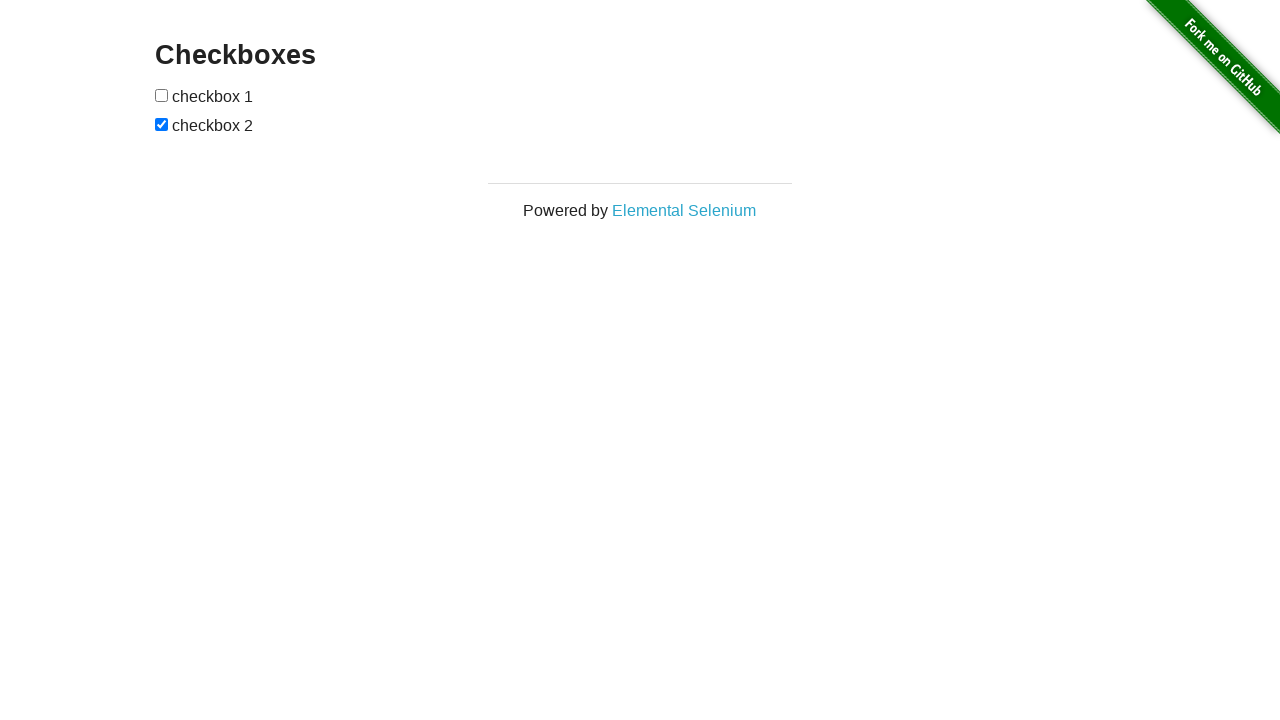

Clicked the first checkbox to select it at (162, 95) on xpath=//form[@id='checkboxes']/input[1]
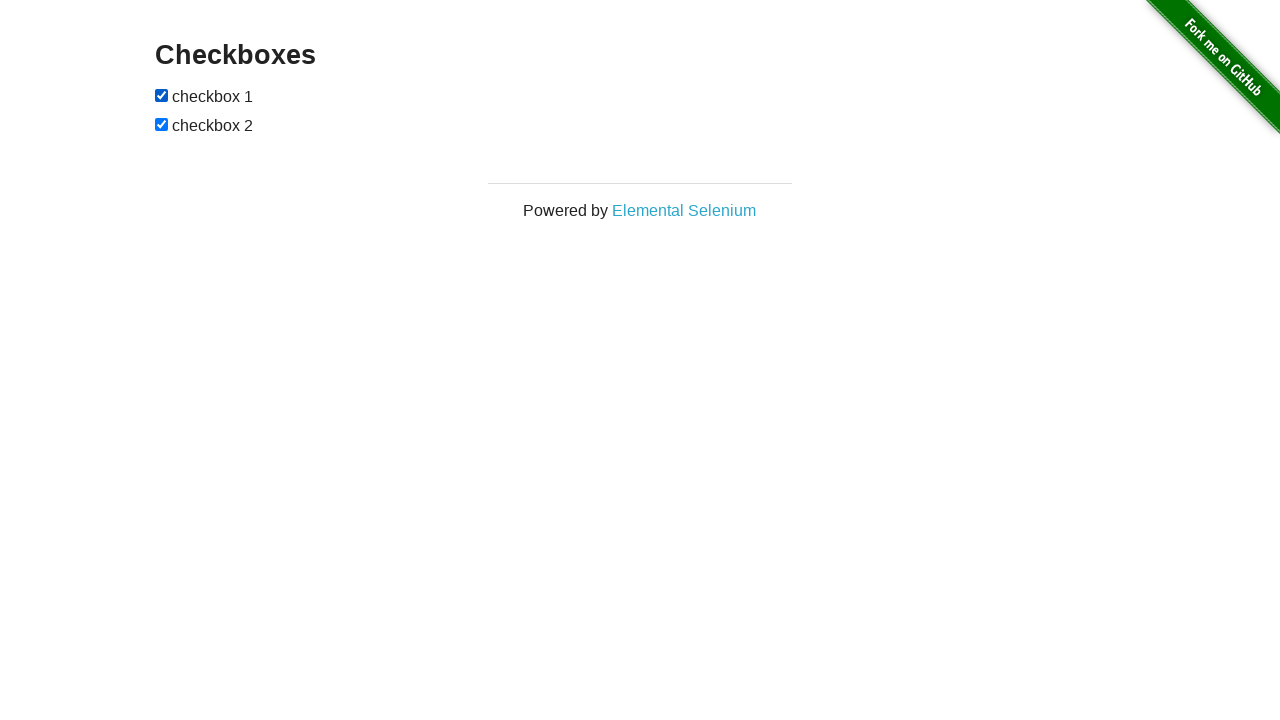

Verified first checkbox is now checked
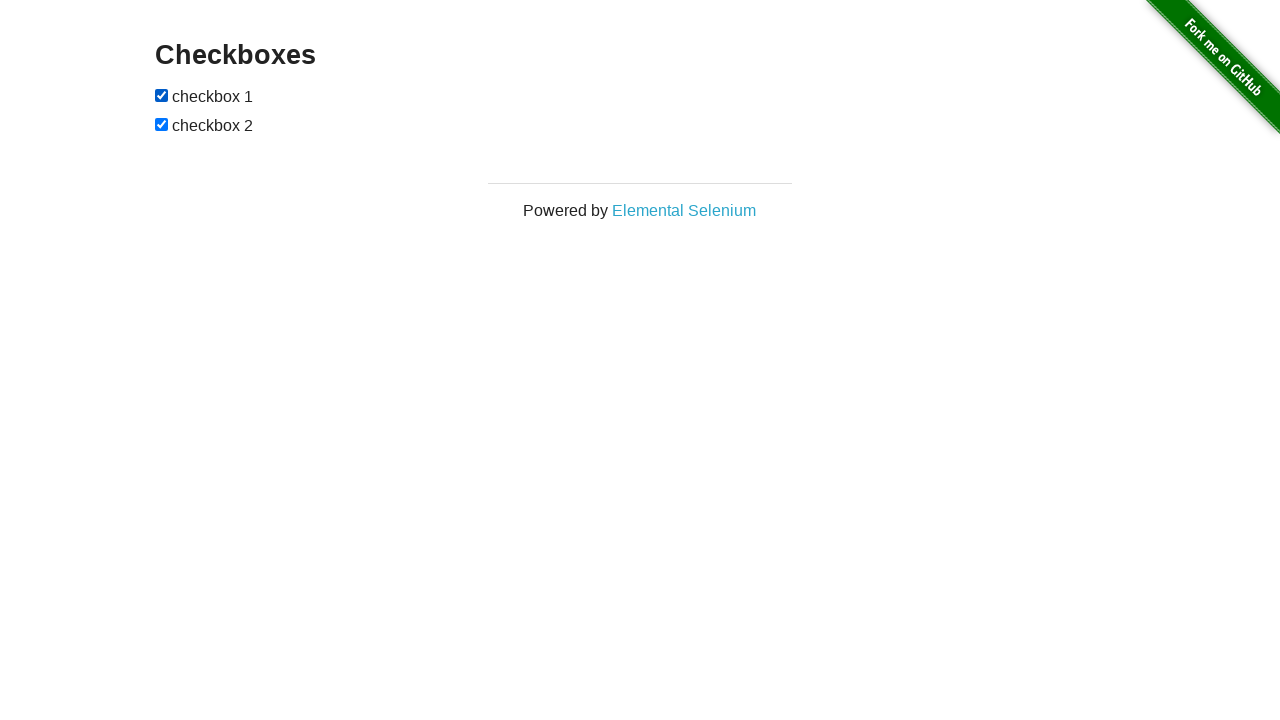

Clicked the second checkbox to unselect it at (162, 124) on xpath=//form[@id='checkboxes']/input[2]
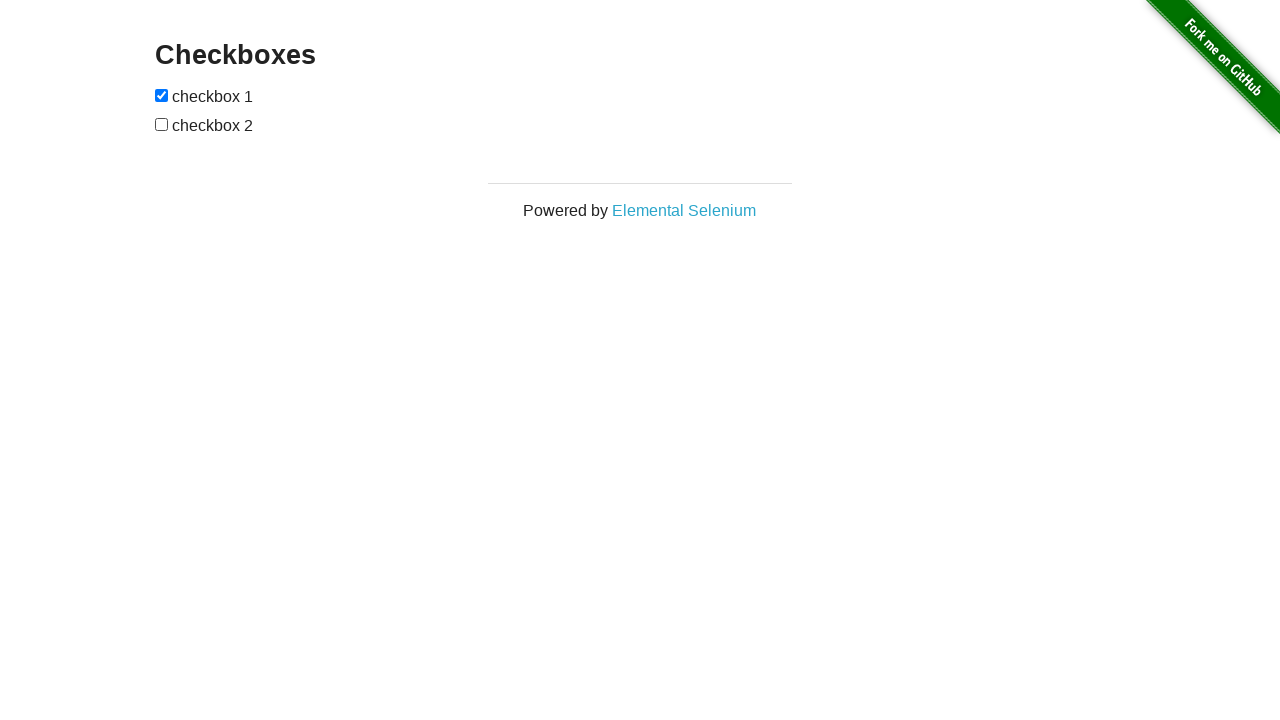

Verified second checkbox is now unchecked
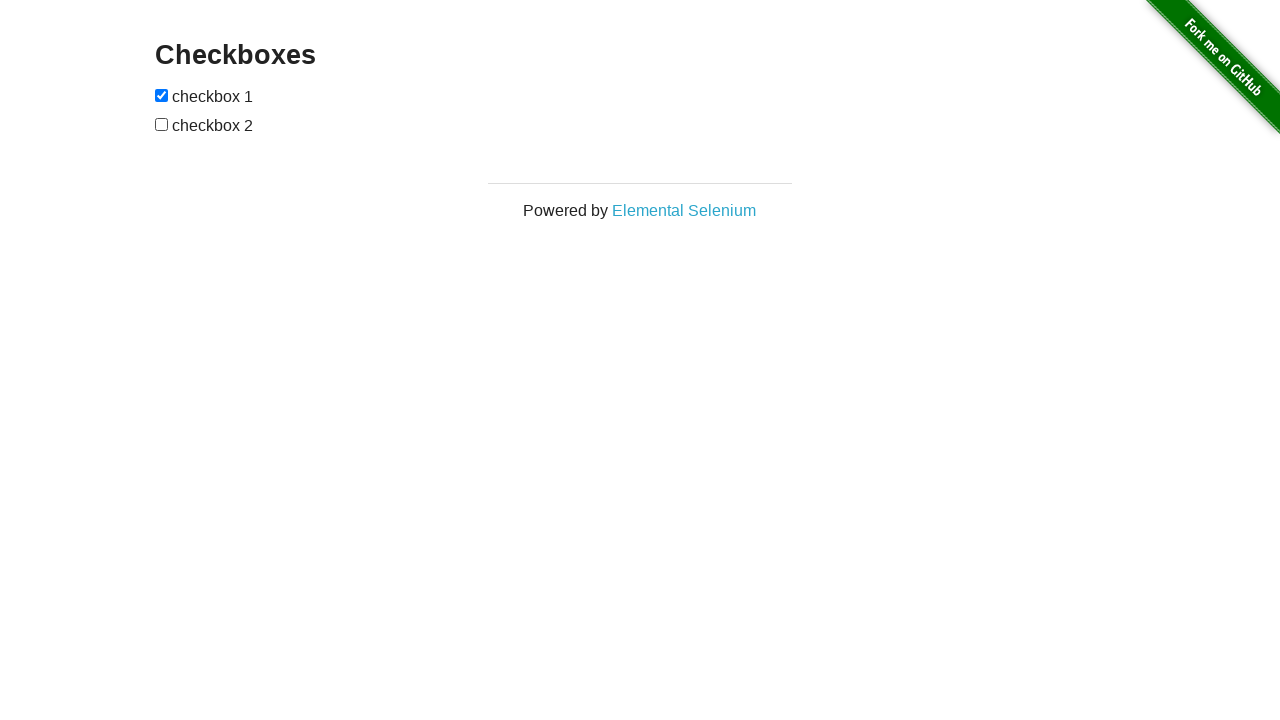

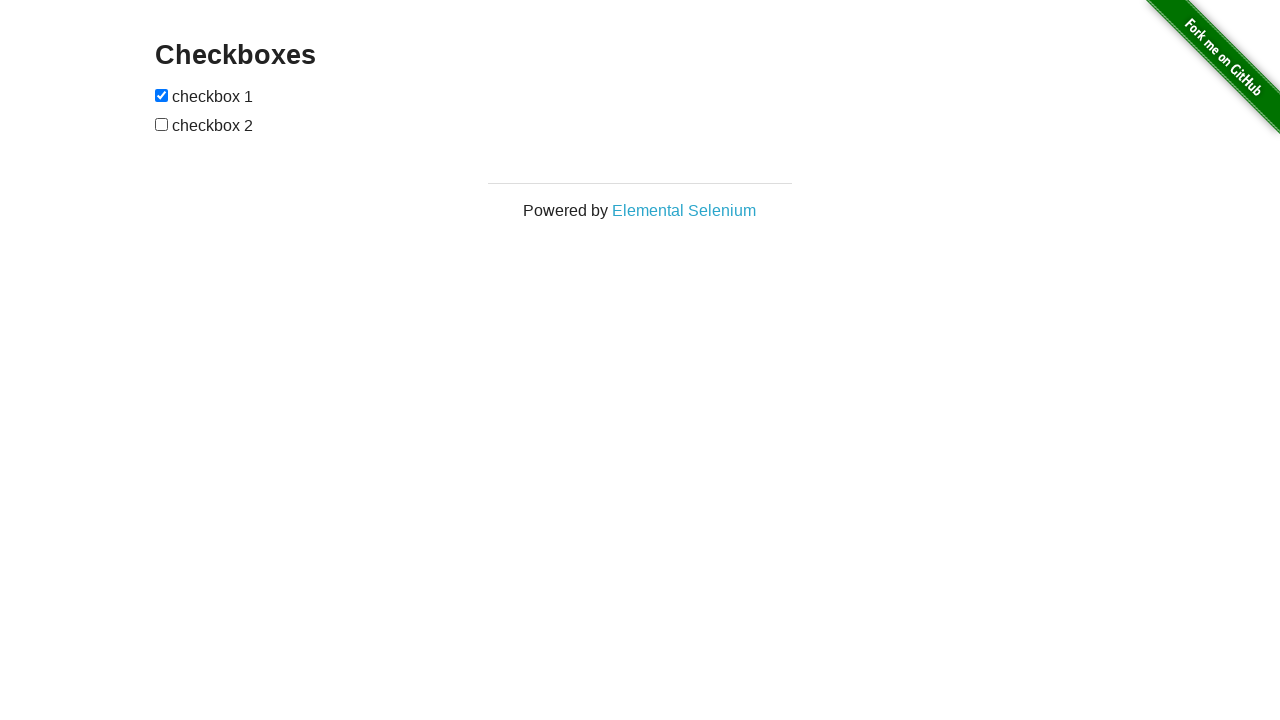